Tests adding a todo item to a todo list application by filling in the input field and clicking the add button

Starting URL: https://yuzneri.github.io/playwrighttodolist/

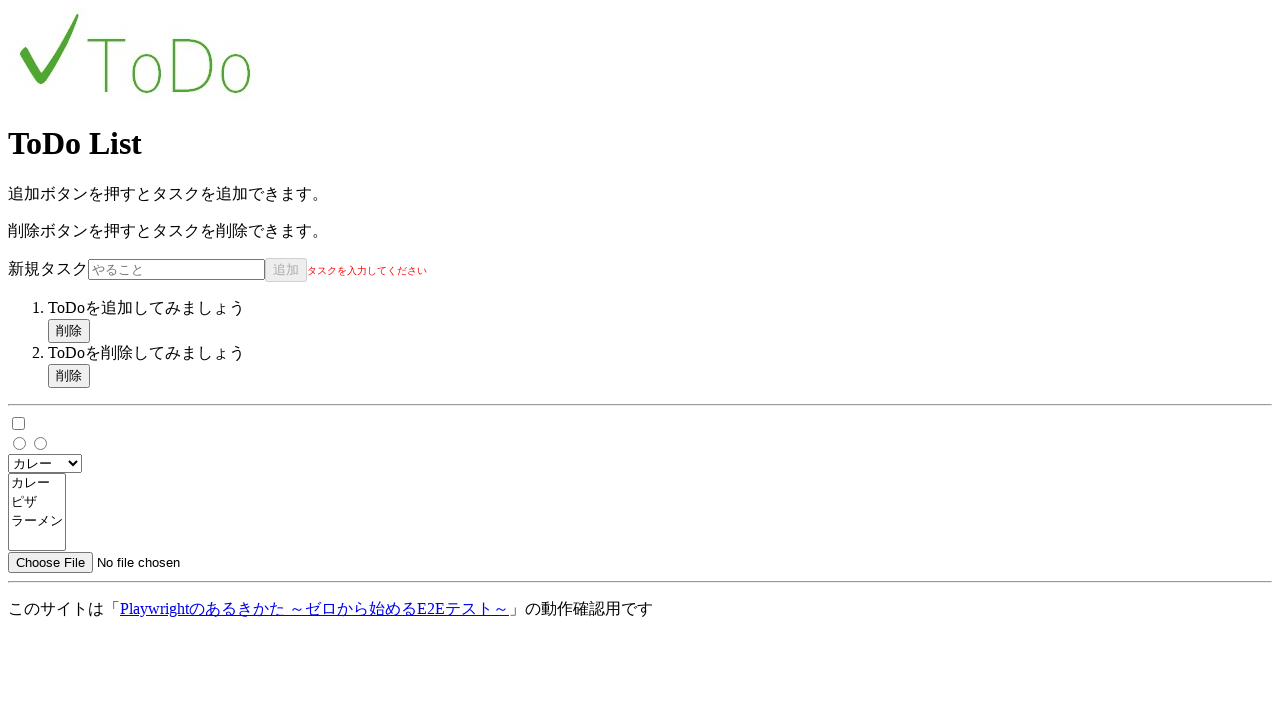

Filled todo input field with 'カレーを作る' on internal:attr=[placeholder="やること"i]
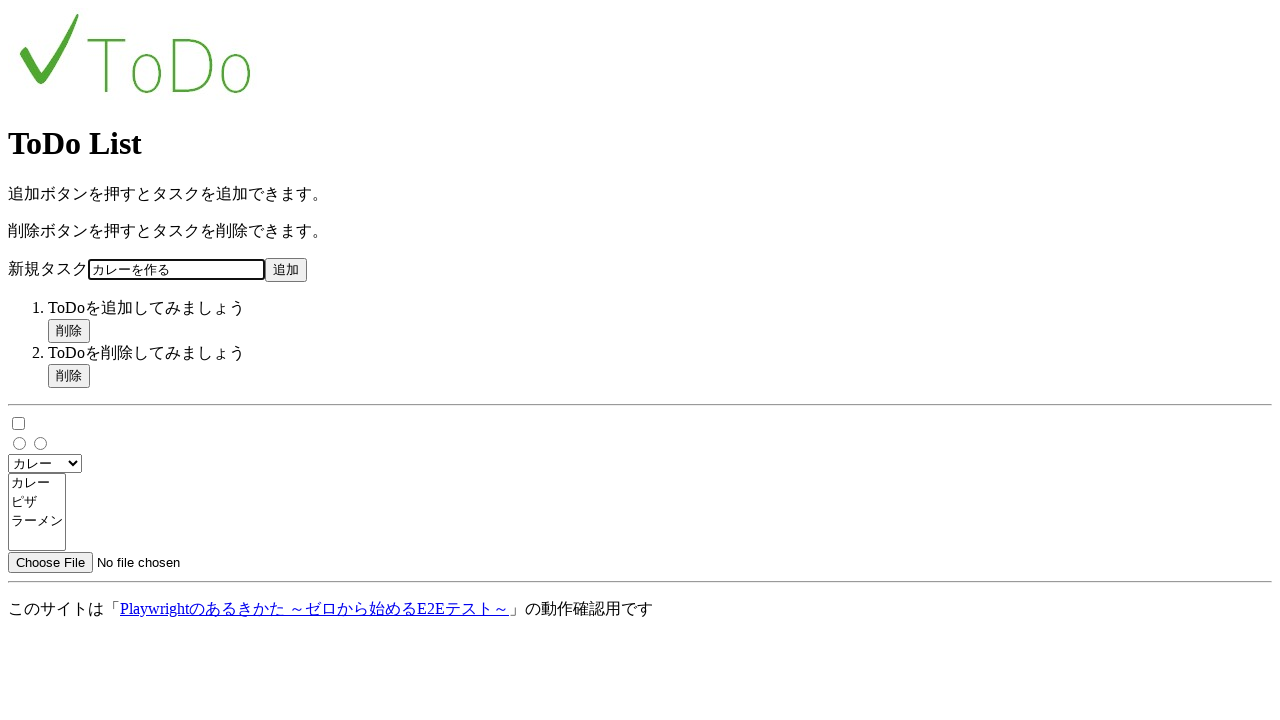

Clicked the add button to submit todo item at (286, 270) on internal:role=button >> internal:and="internal:text=\"\\u8ffd\\u52a0\"i"
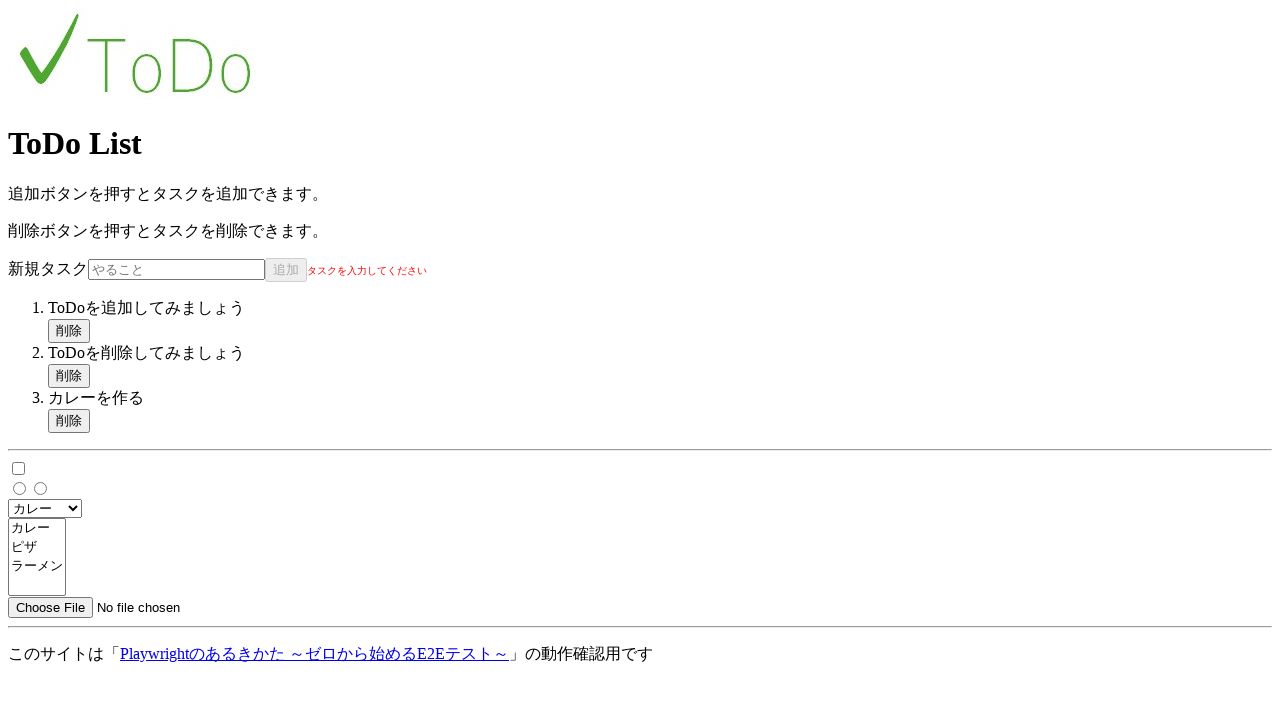

Todo list container loaded and todo item appeared
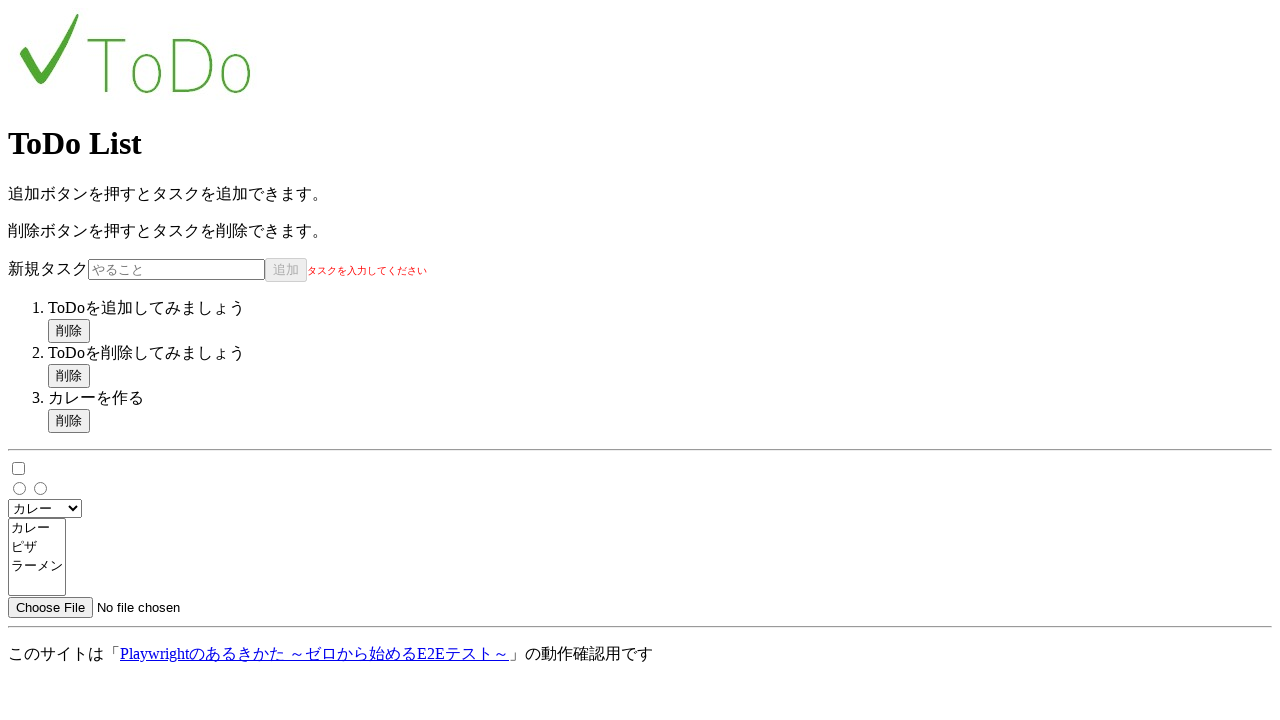

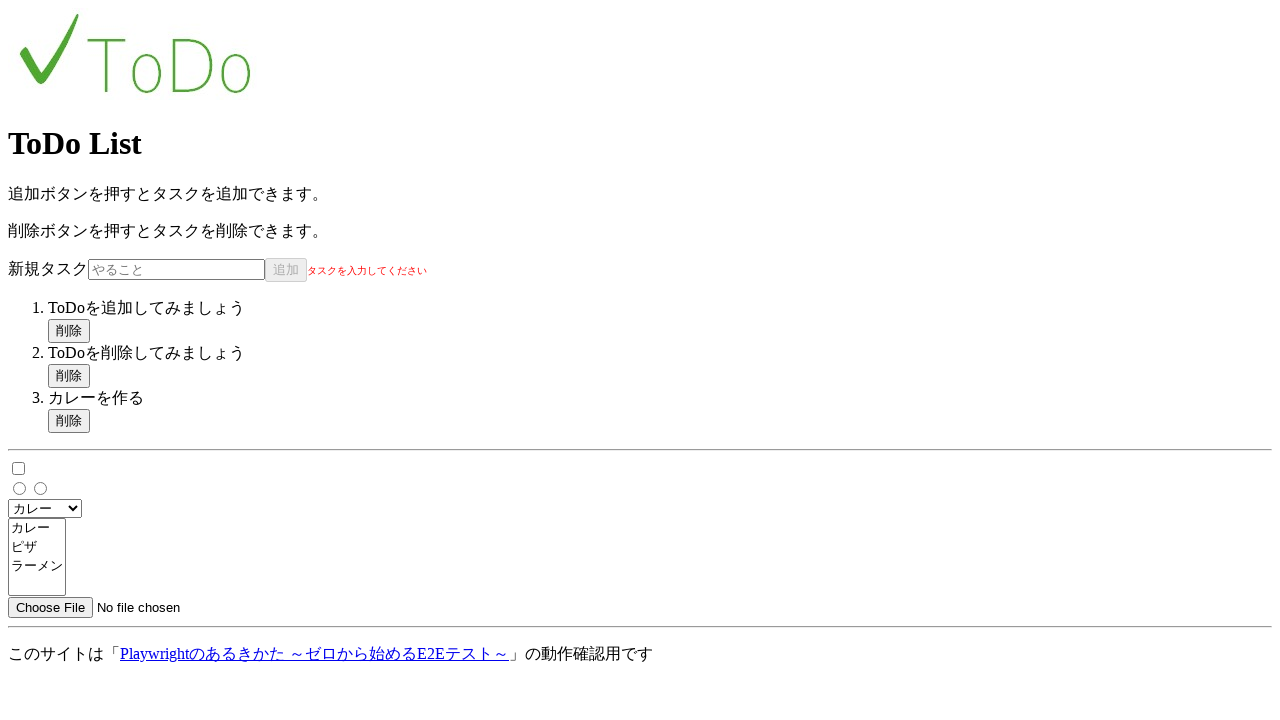